Verifies that the login button on the NextBaseCRM login page has the correct "Log In" text by checking its value attribute

Starting URL: https://login1.nextbasecrm.com

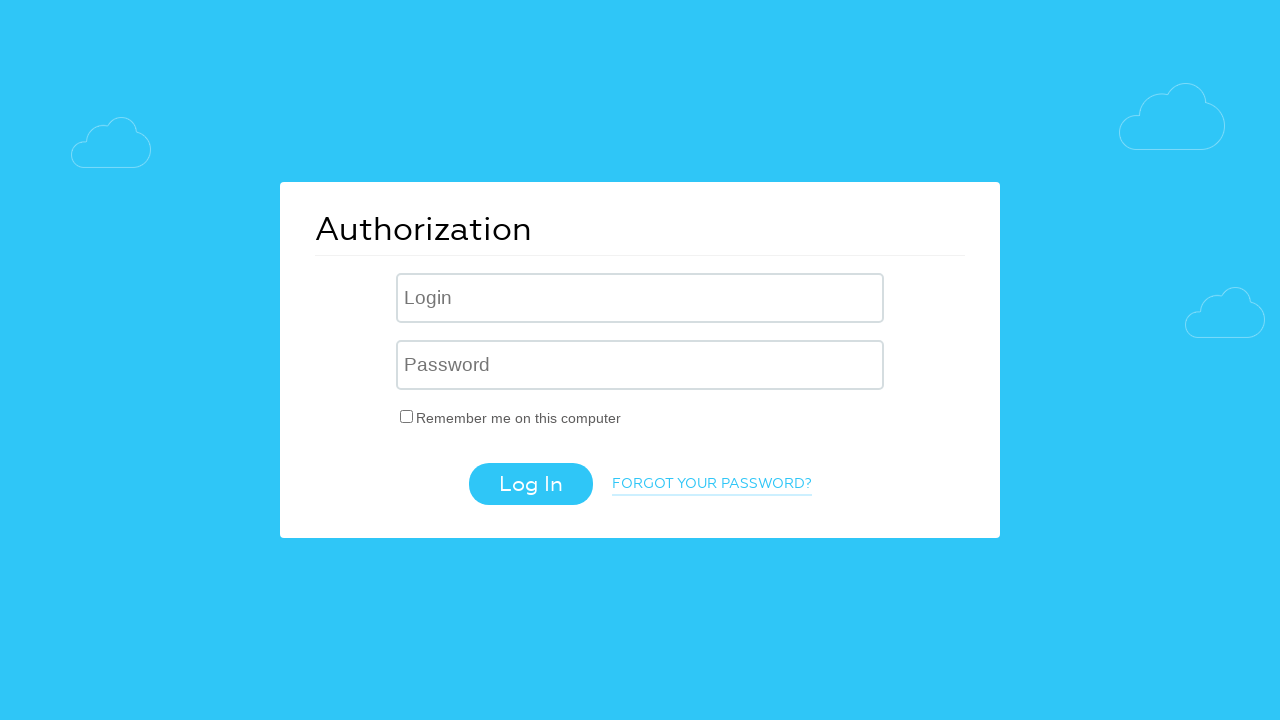

Login button became visible on NextBaseCRM login page
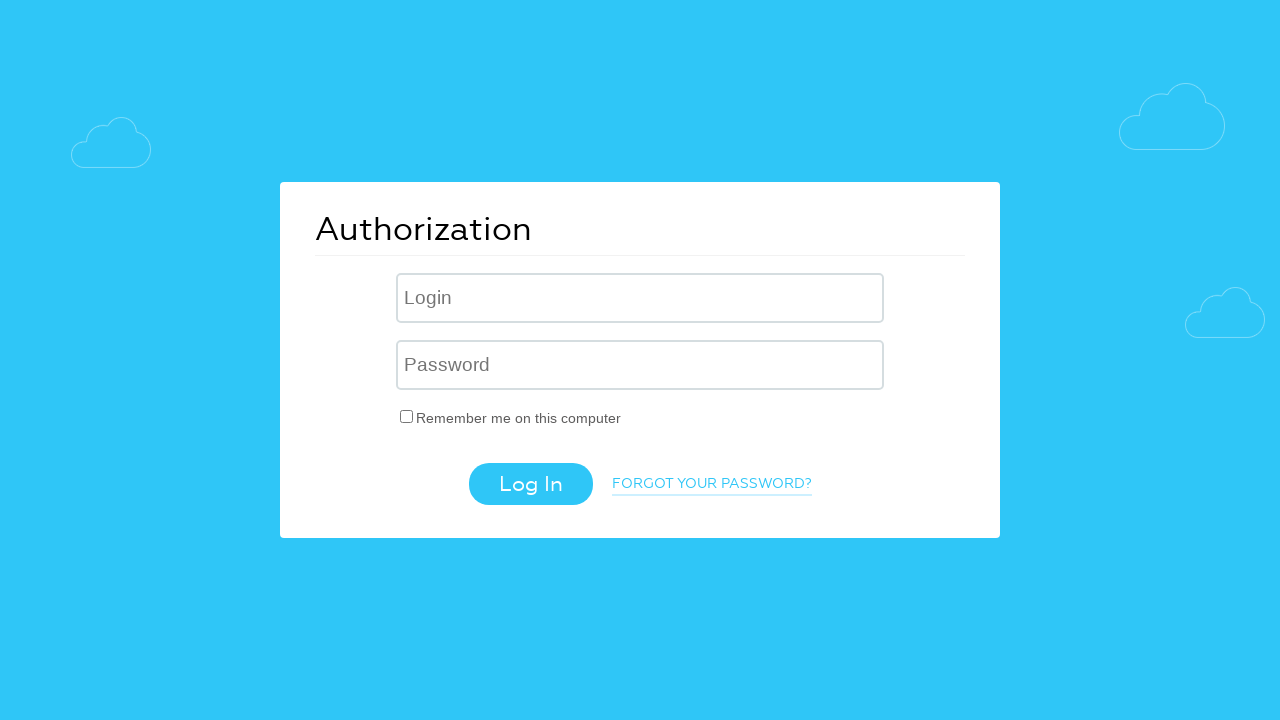

Retrieved 'value' attribute from login button: 'Log In'
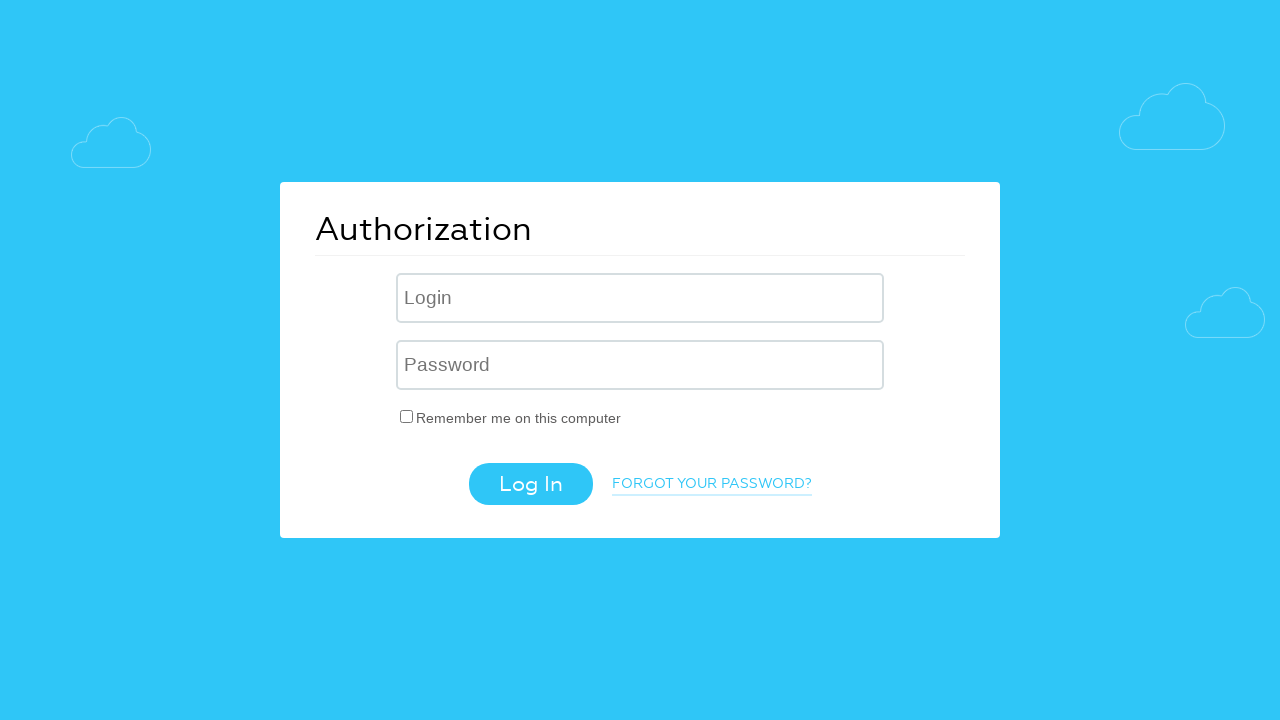

Assertion passed: Login button text is 'Log In'
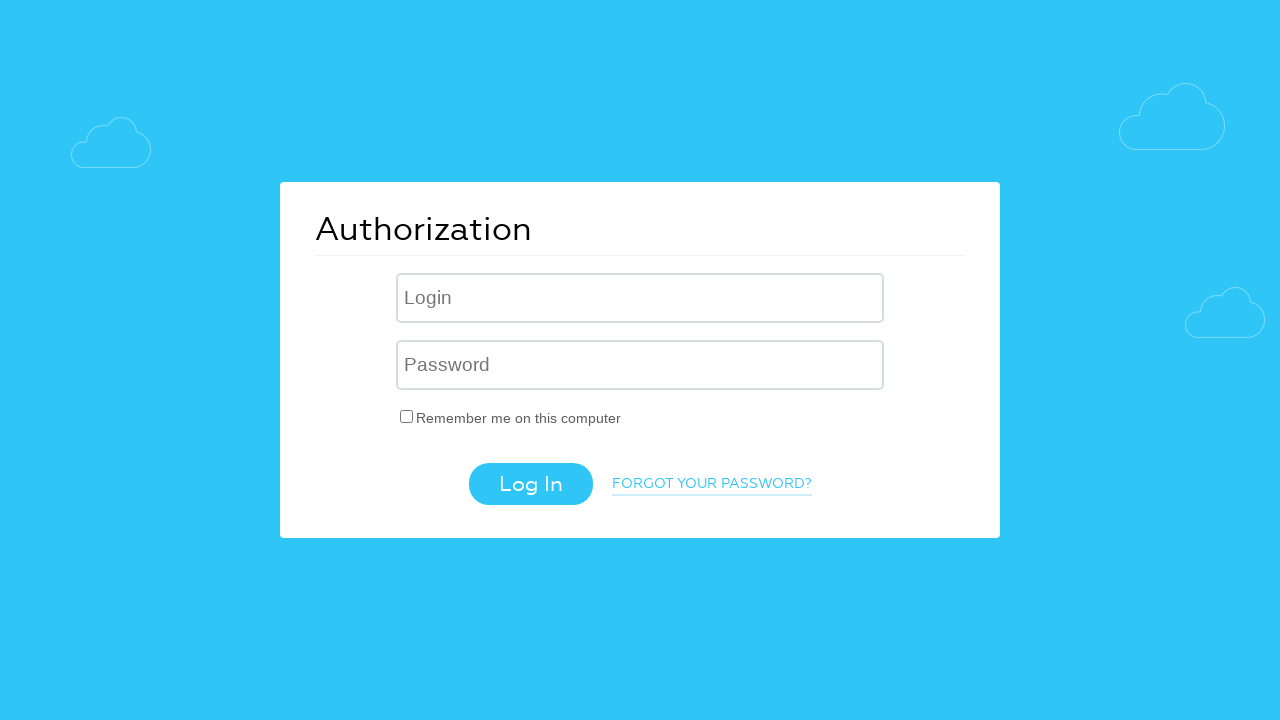

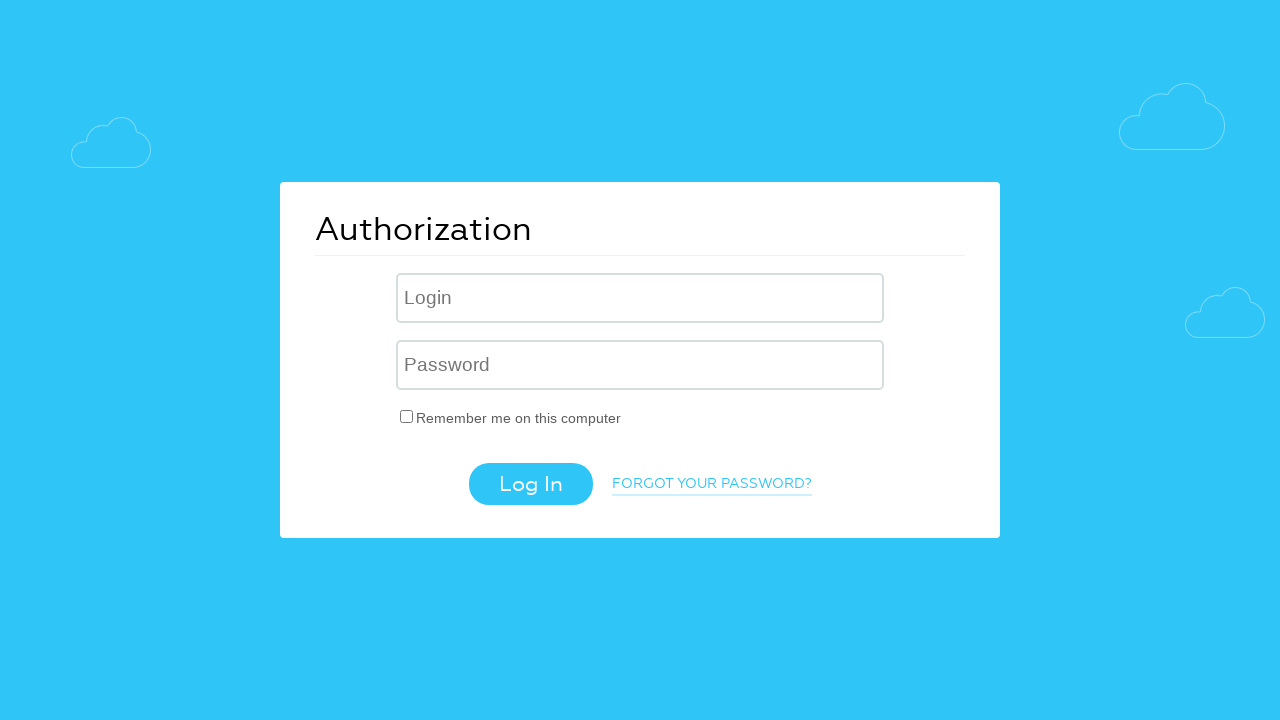